Tests alert handling by triggering an alert, reading its text, and accepting it if it contains "Selenium"

Starting URL: http://seleniumpractise.blogspot.com/2019/01/alert-demo.html

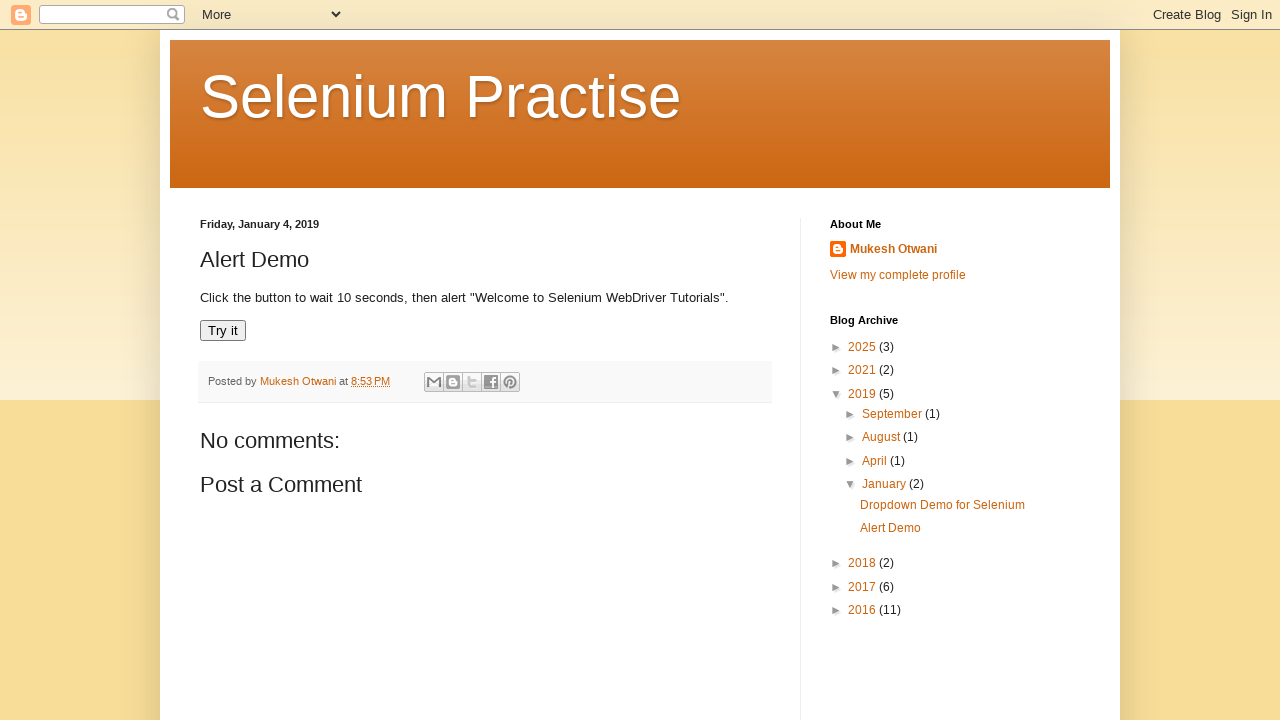

Clicked 'Try it' button to trigger alert at (223, 331) on xpath=//button[text()='Try it']
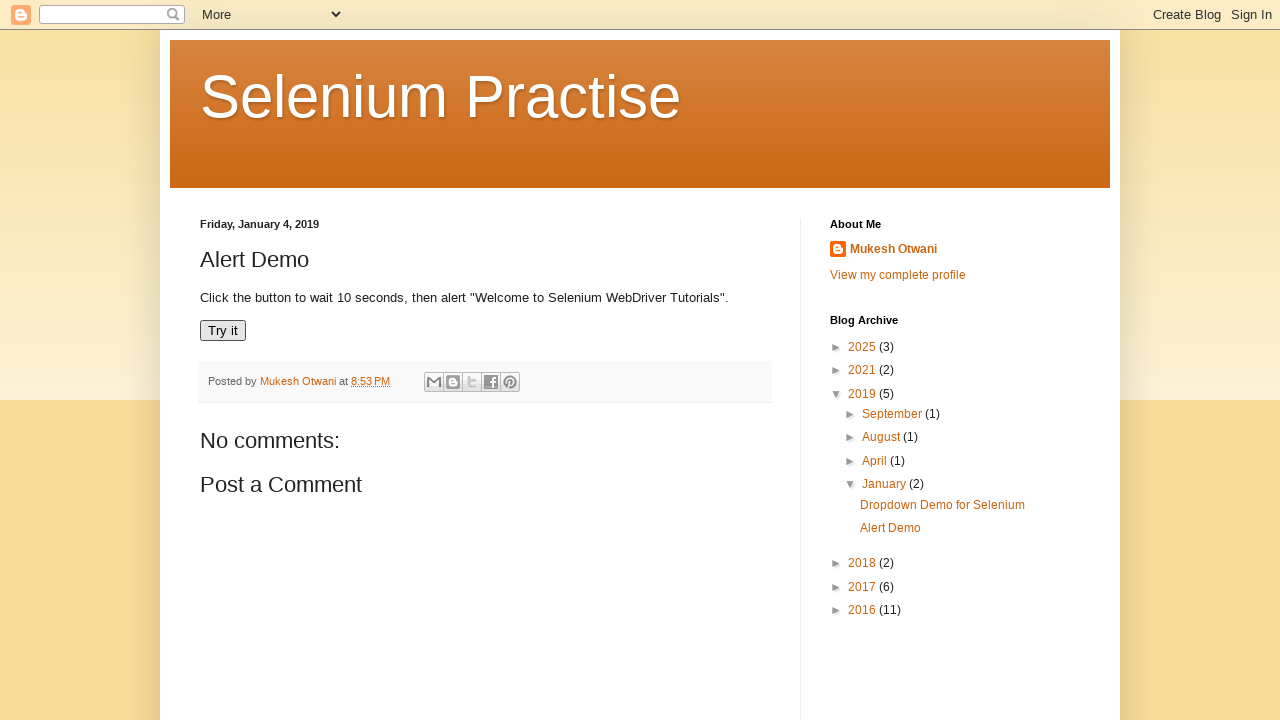

Set up dialog handler to accept if contains 'Selenium', otherwise dismiss
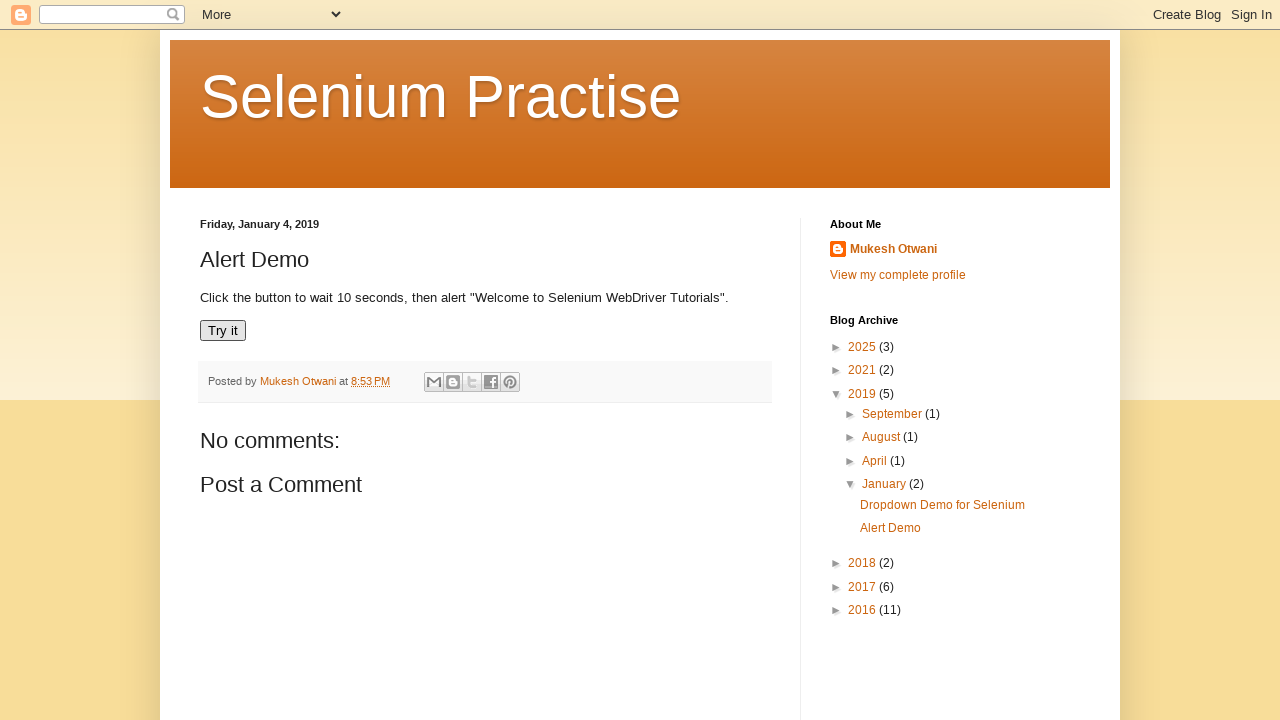

Waited 1000ms for dialog to appear and be handled
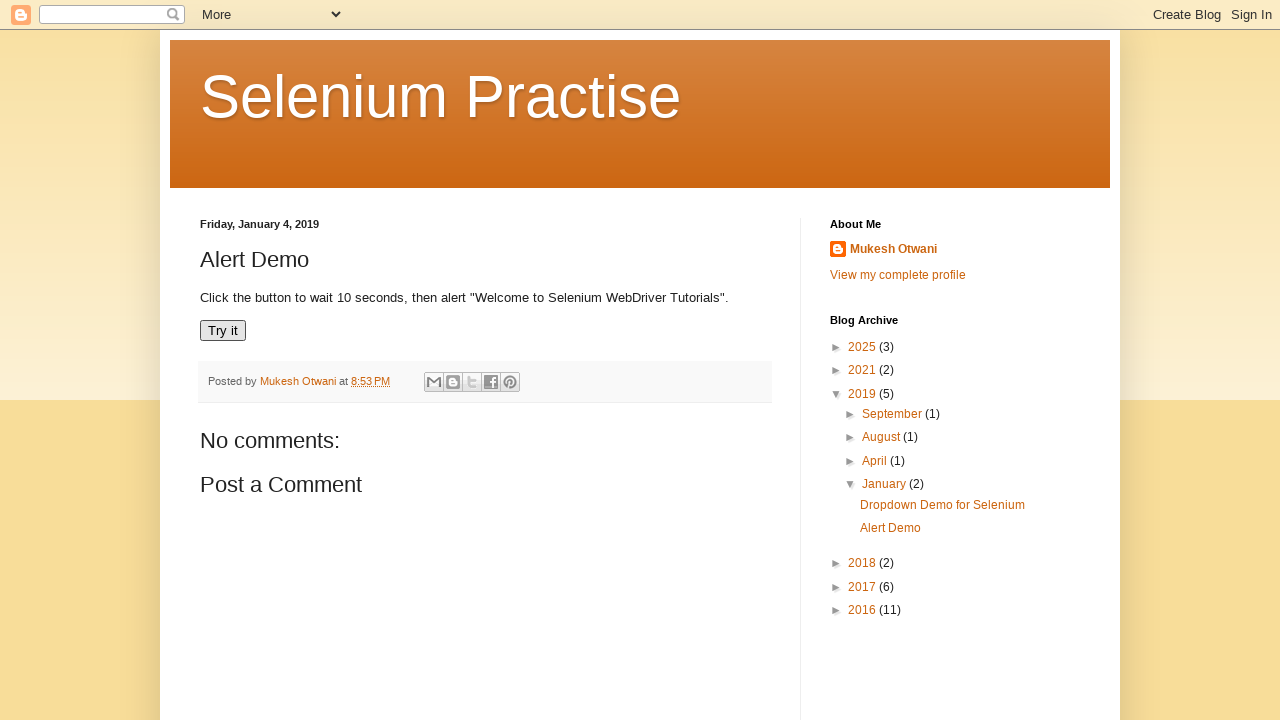

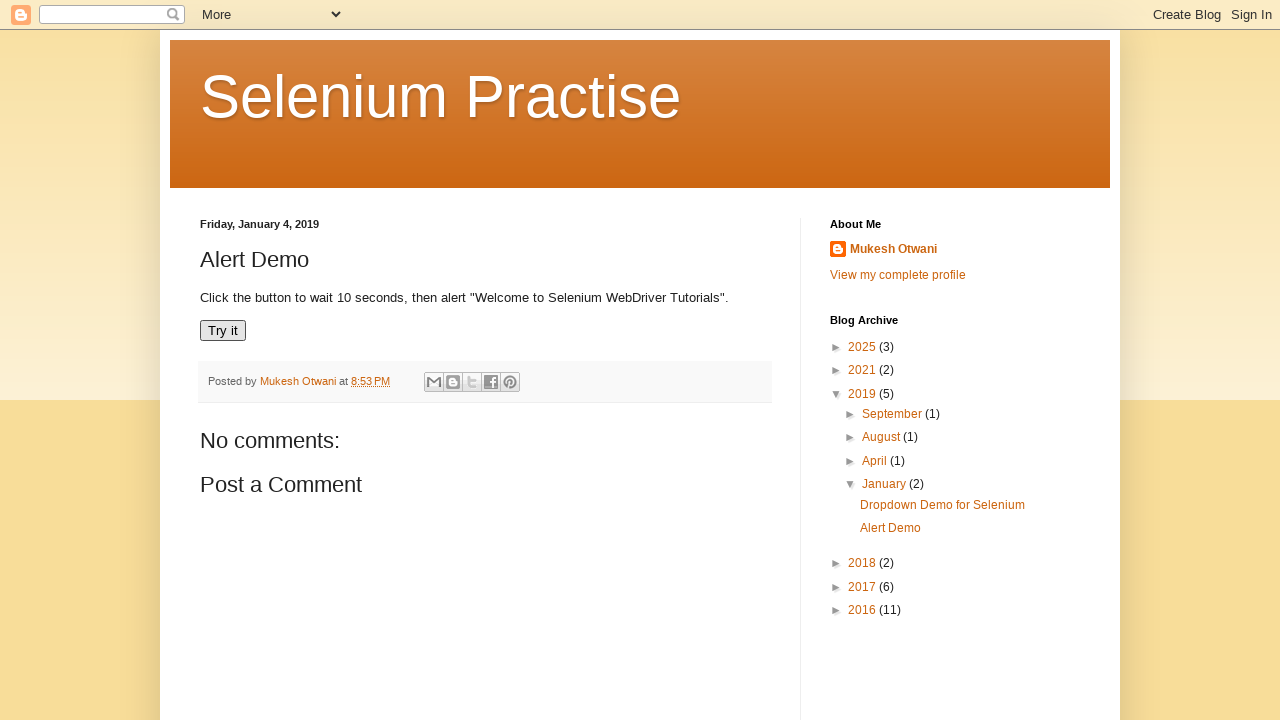